Tests navigation on an Angular practice website by clicking on the shop link in the navigation menu.

Starting URL: http://www.rahulshettyacademy.com/angularpractice/

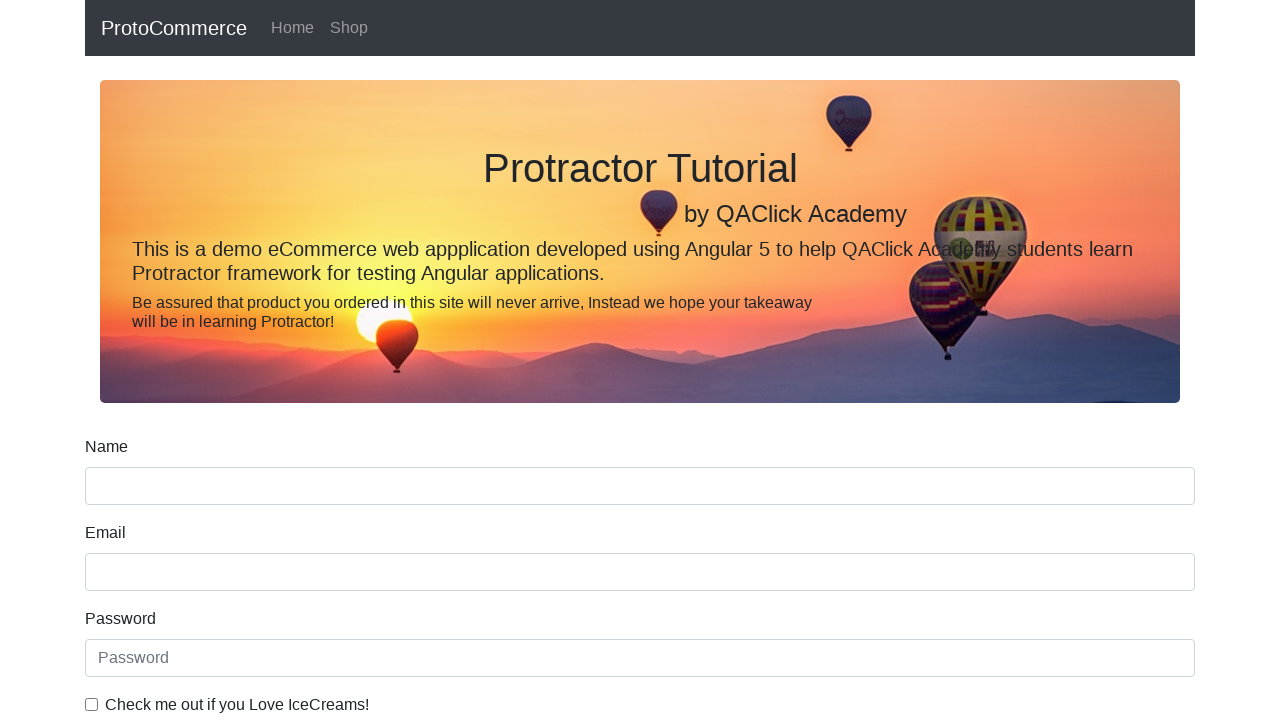

Clicked on the shop link in the navigation menu at (349, 28) on a[href*='shop']
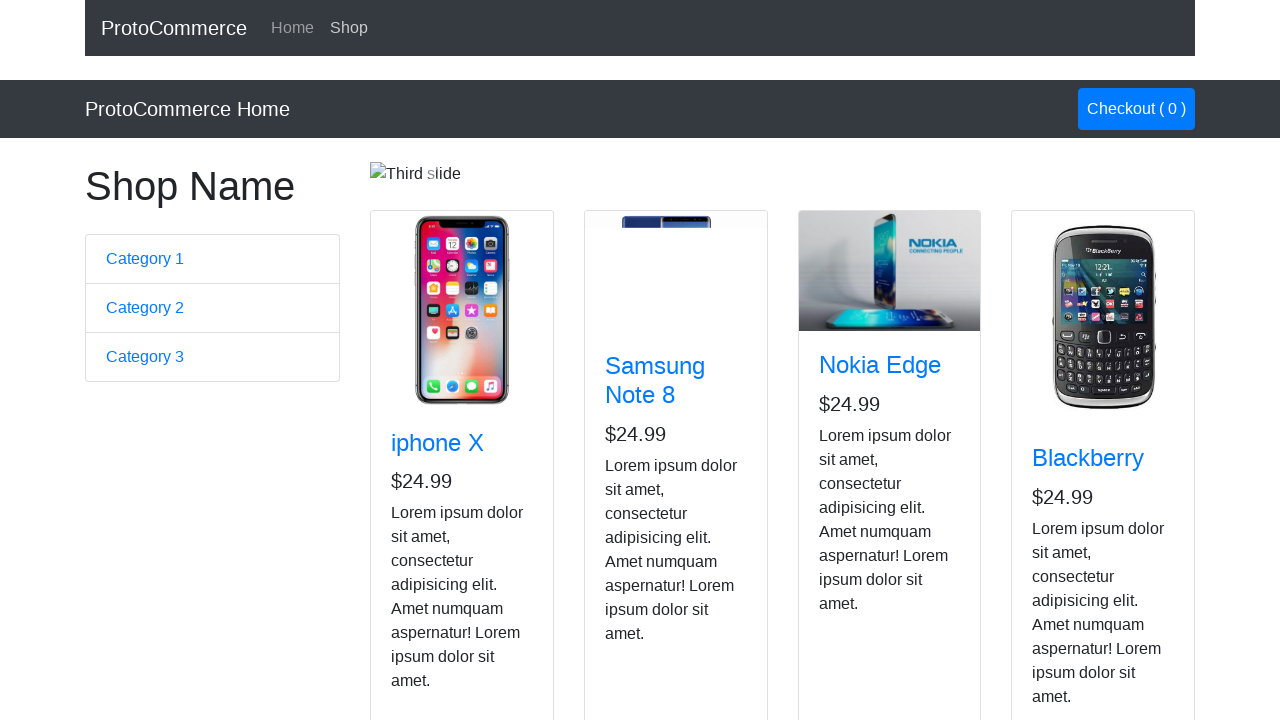

Shop page loaded and network idle
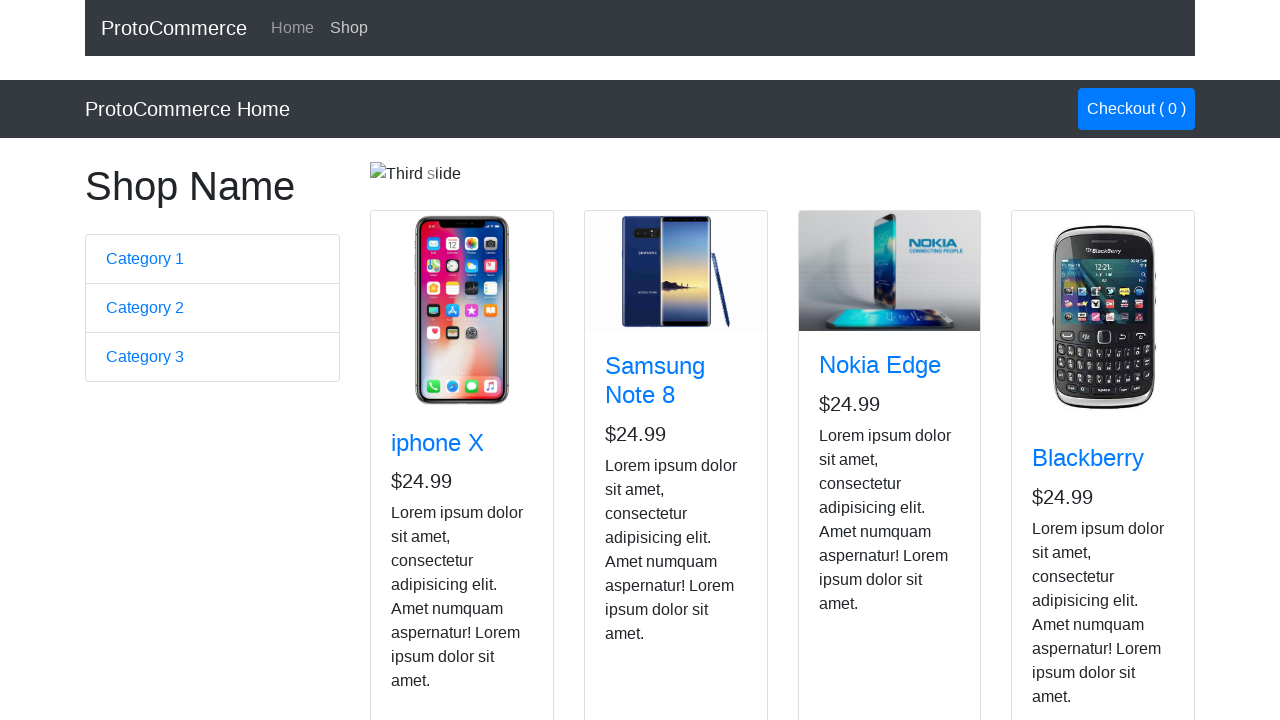

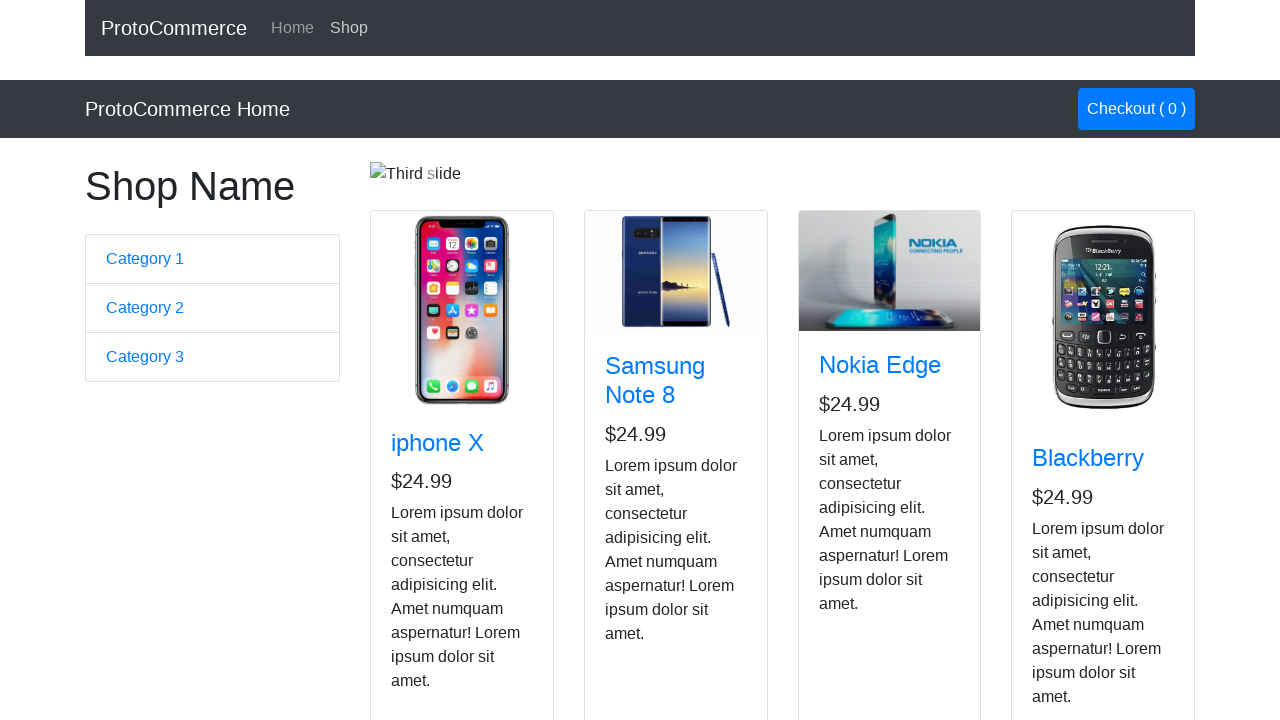